Tests right-click (context click) functionality by right-clicking on the "Right Click Me" button

Starting URL: https://demoqa.com/buttons

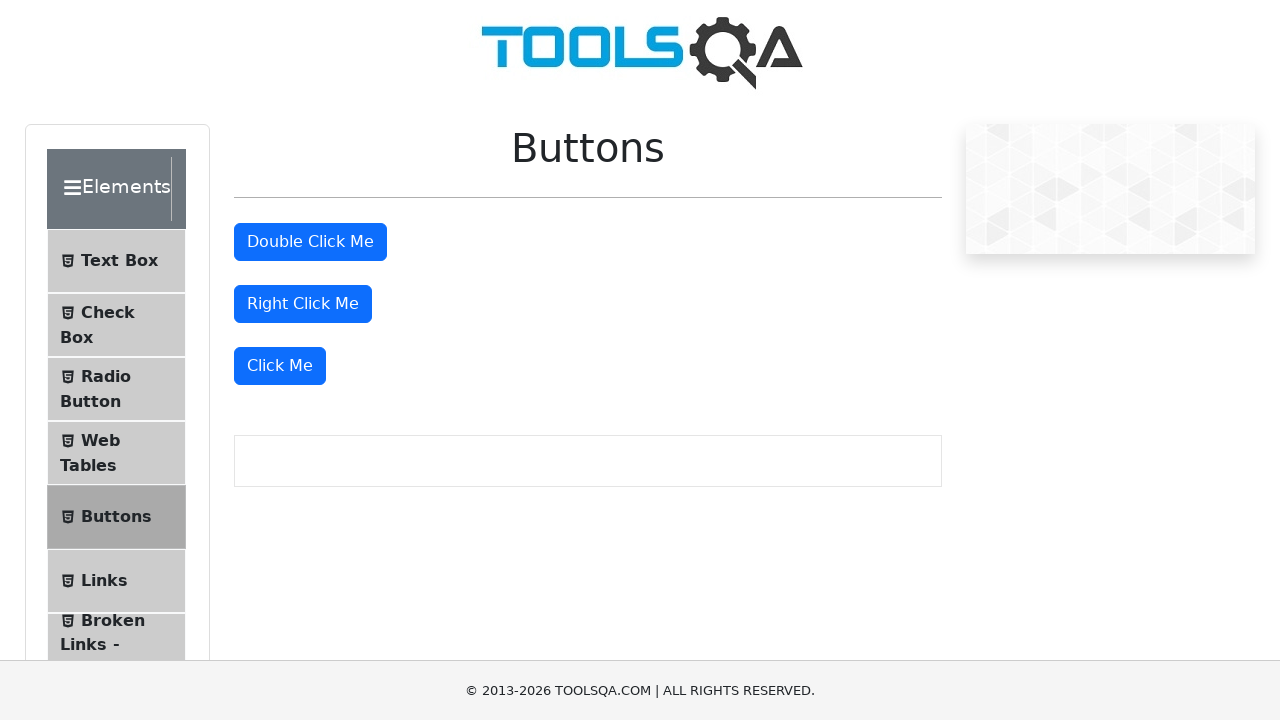

Waited for 'Right Click Me' button to be visible
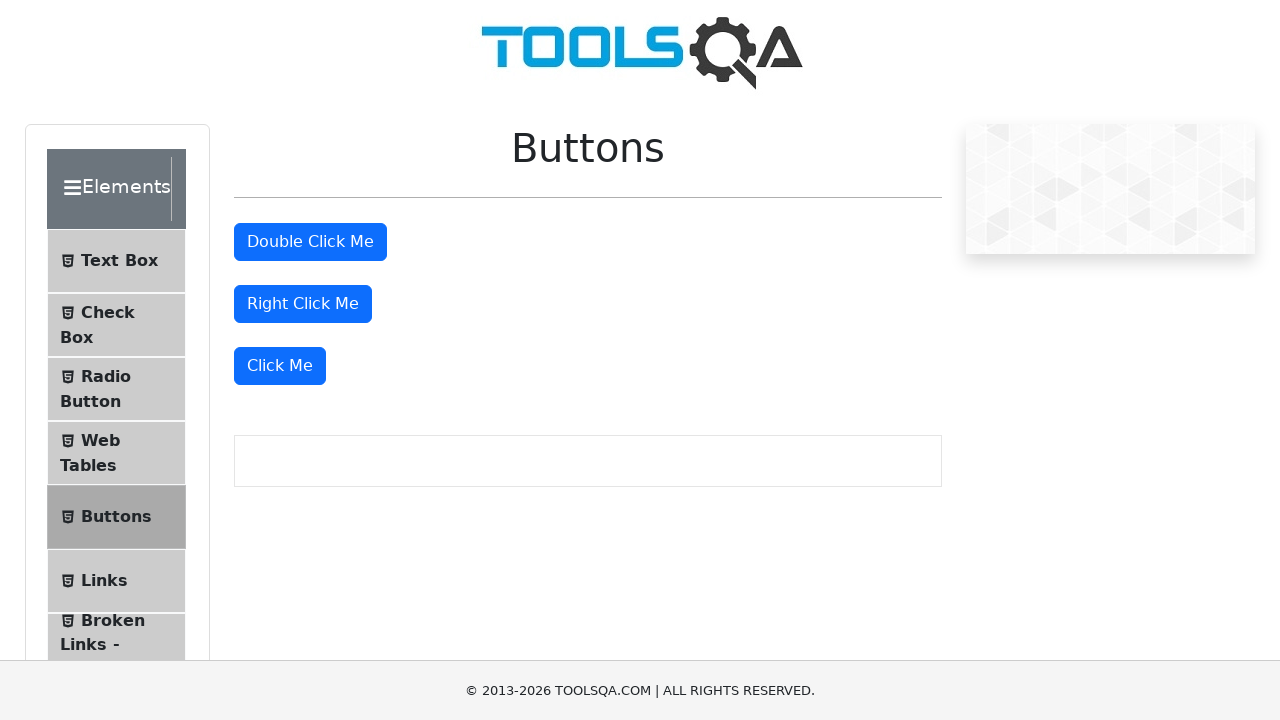

Right-clicked (context clicked) on the 'Right Click Me' button at (303, 304) on #rightClickBtn
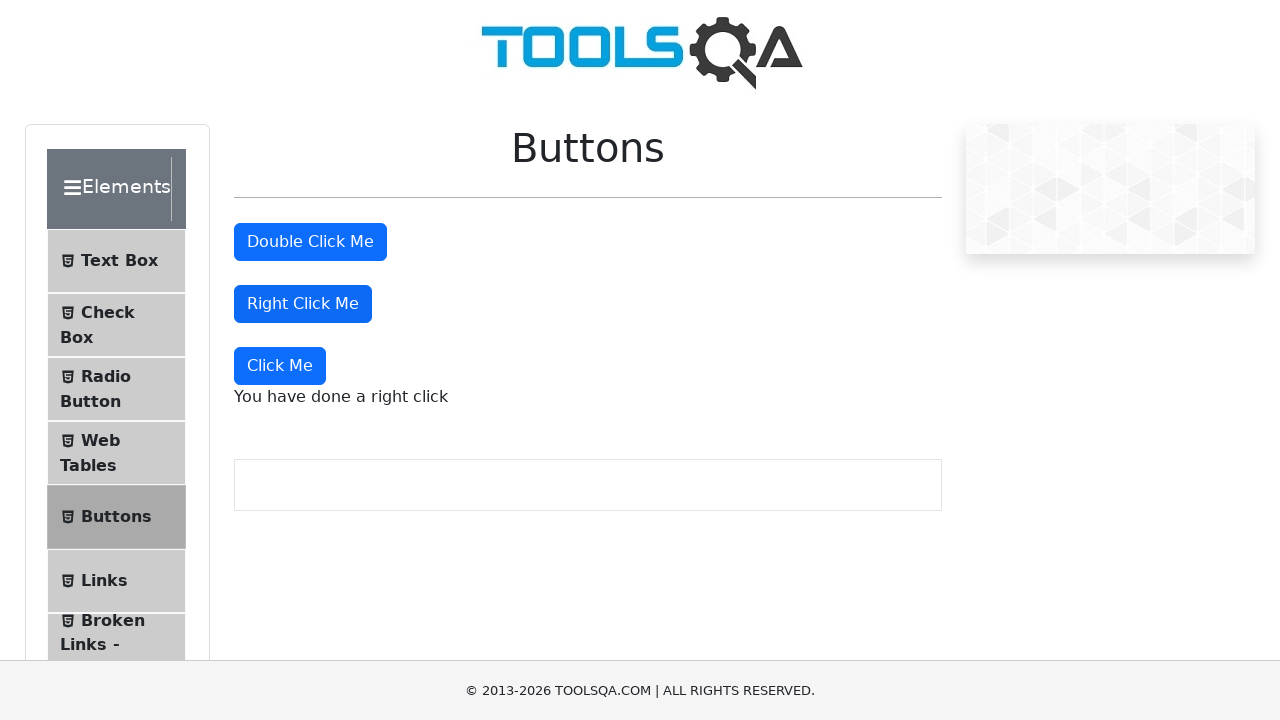

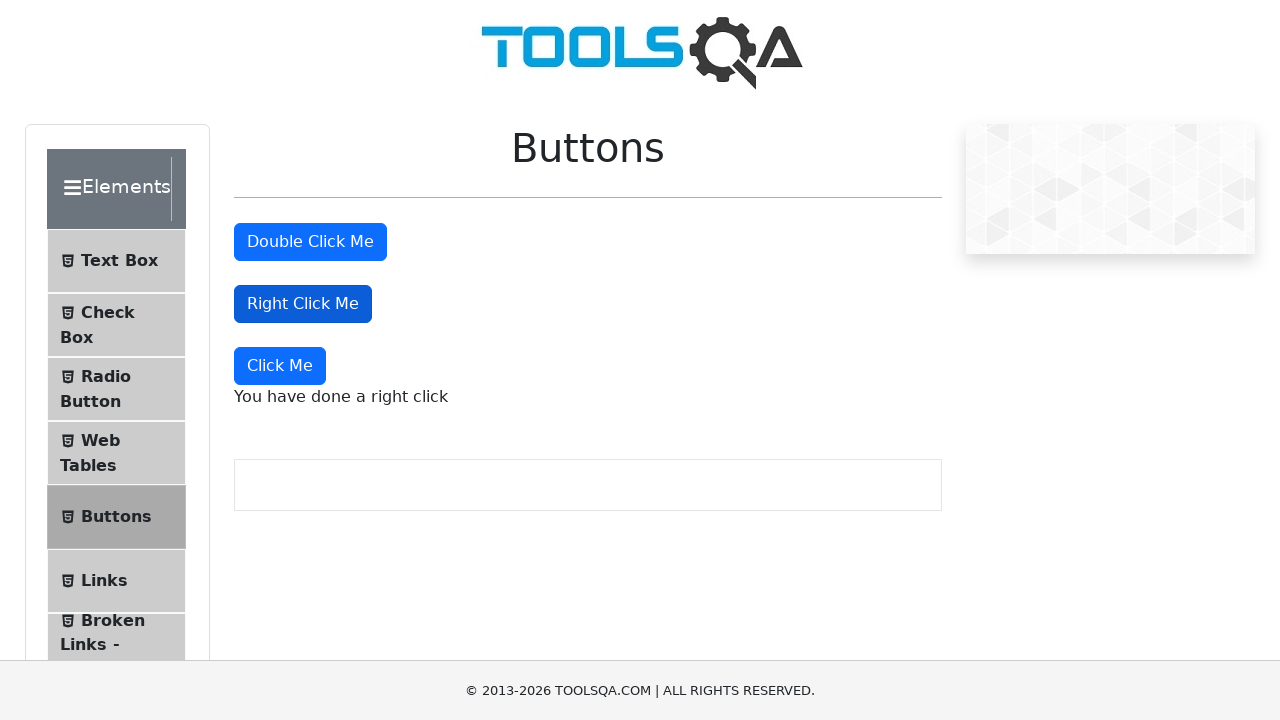